Tests form submission on Angular practice page by filling out various form fields including name, email, password, checkbox, dropdown selection, and radio button, then submitting the form and verifying success message

Starting URL: https://rahulshettyacademy.com/angularpractice/

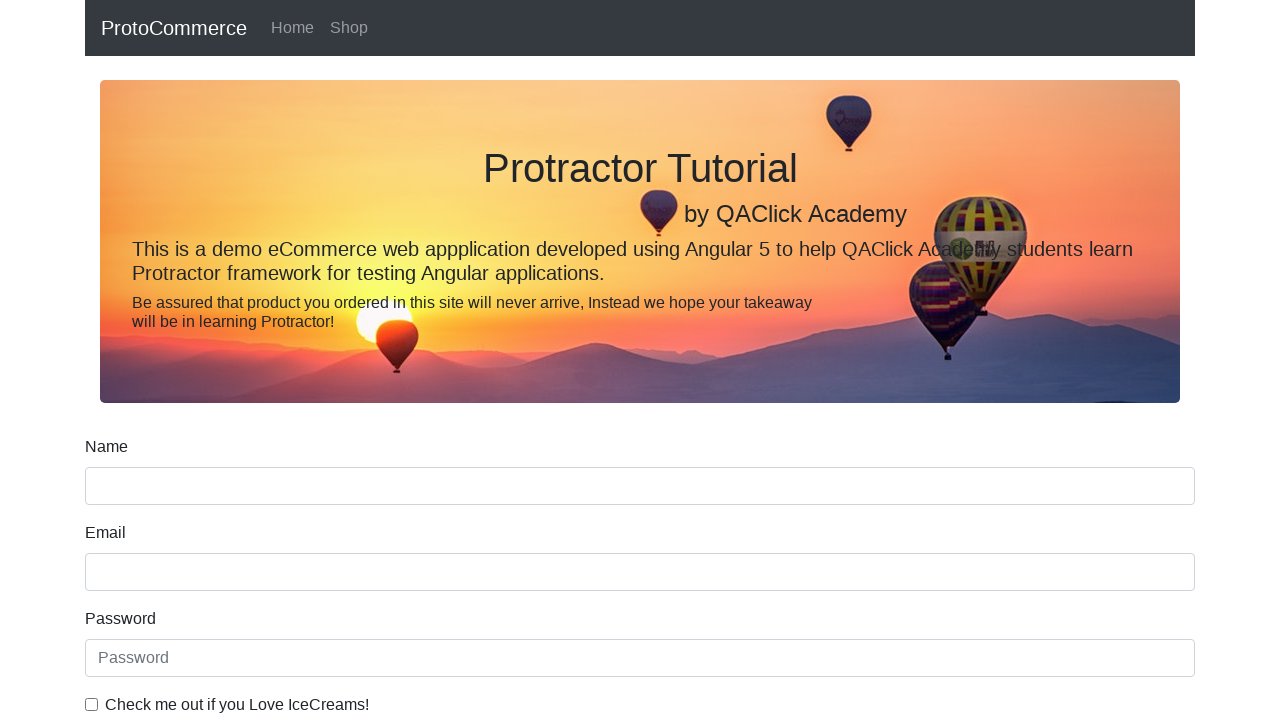

Filled name field with 'MANAS RANJAN' on input[name='name']
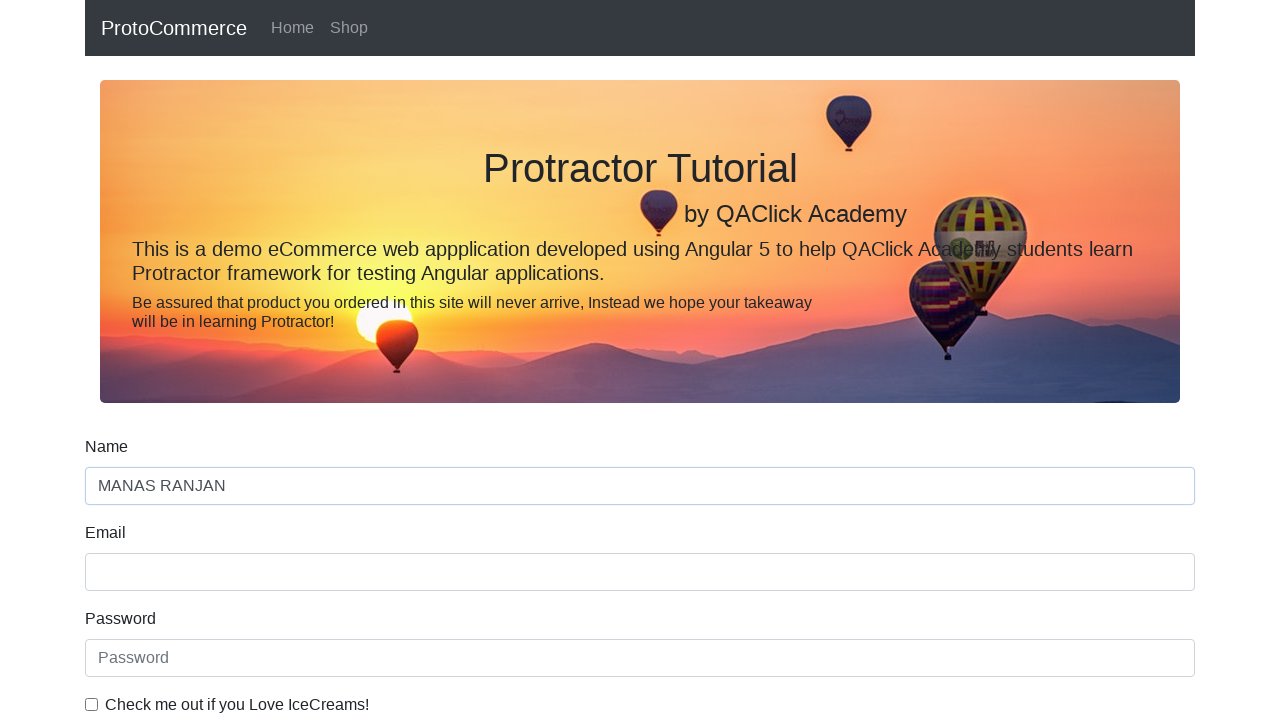

Filled email field with 'sachan@gmail.com' on input[name='email']
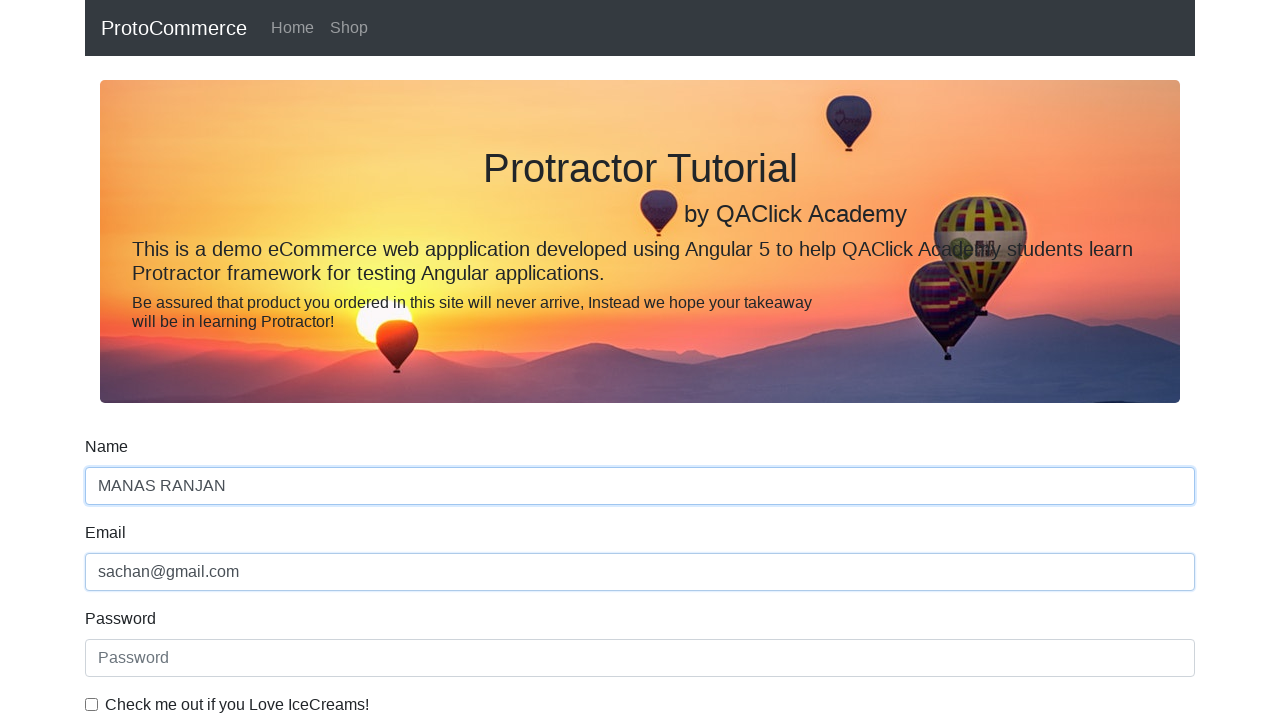

Filled password field with '123456' on #exampleInputPassword1
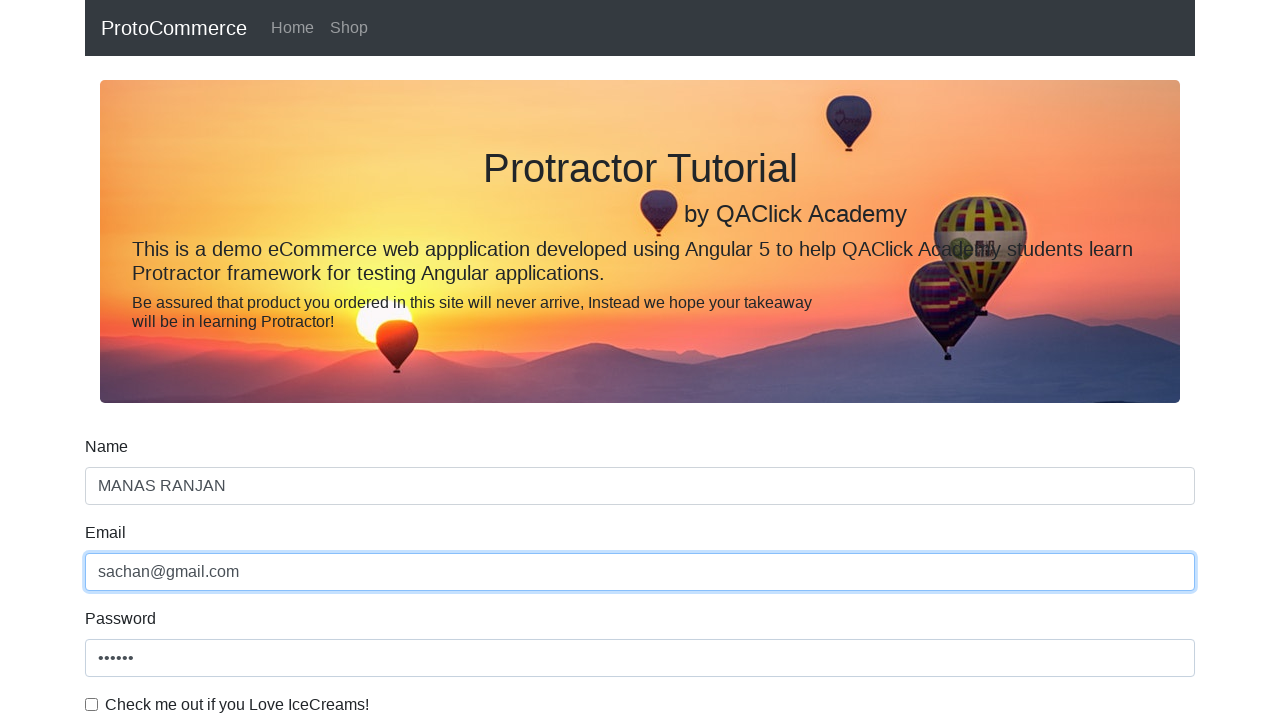

Clicked checkbox to agree to terms at (92, 704) on #exampleCheck1
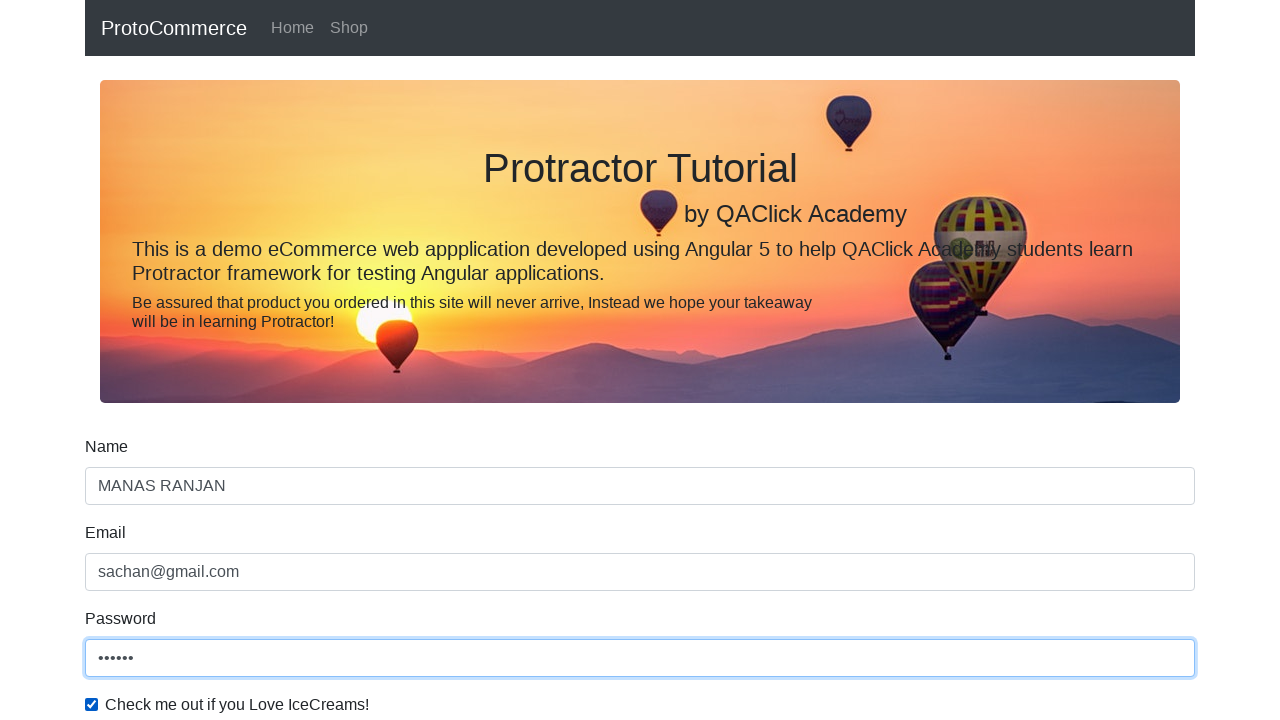

Selected 'Male' from gender dropdown on #exampleFormControlSelect1
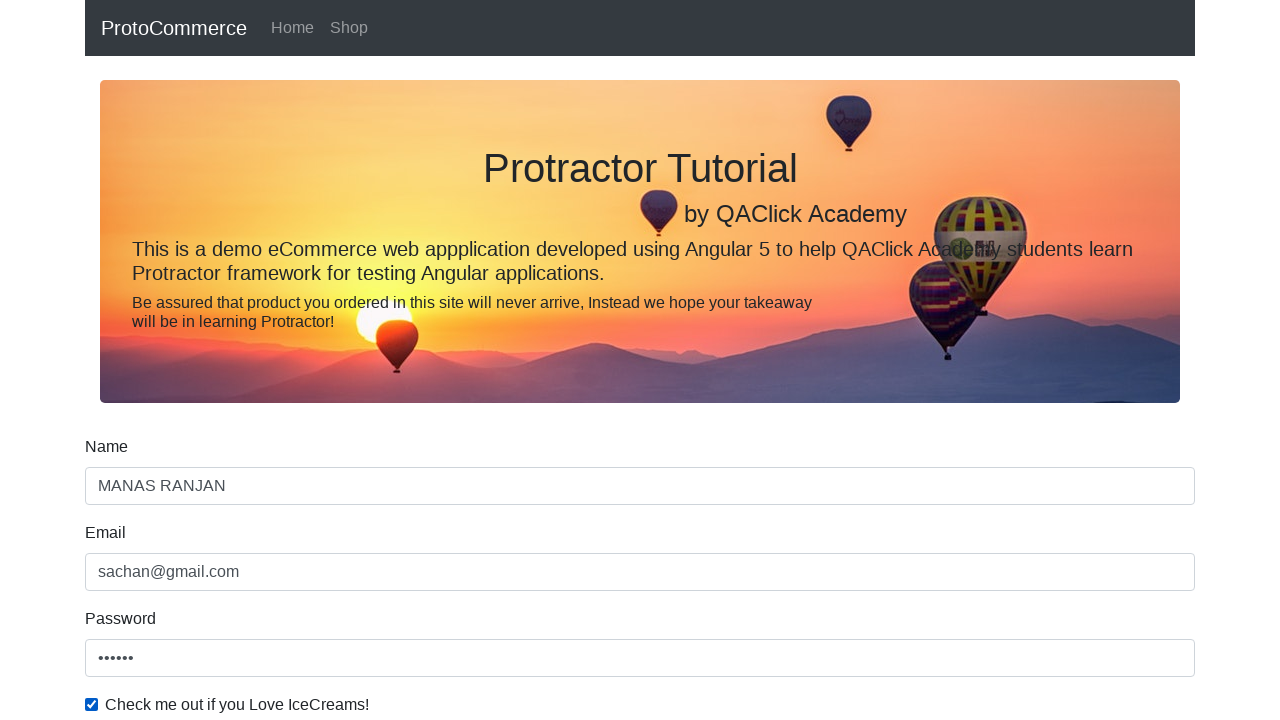

Clicked radio button for first option at (238, 360) on #inlineRadio1
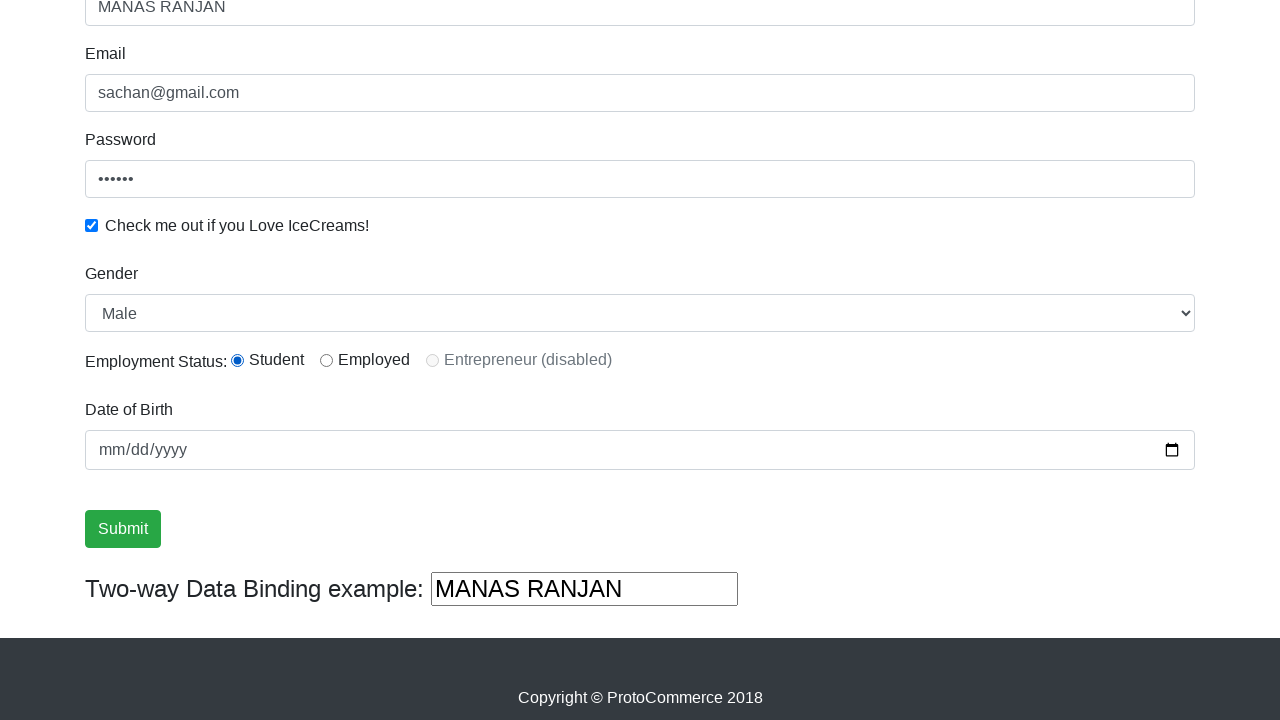

Clicked submit button to submit form at (123, 529) on xpath=//input[@type='submit']
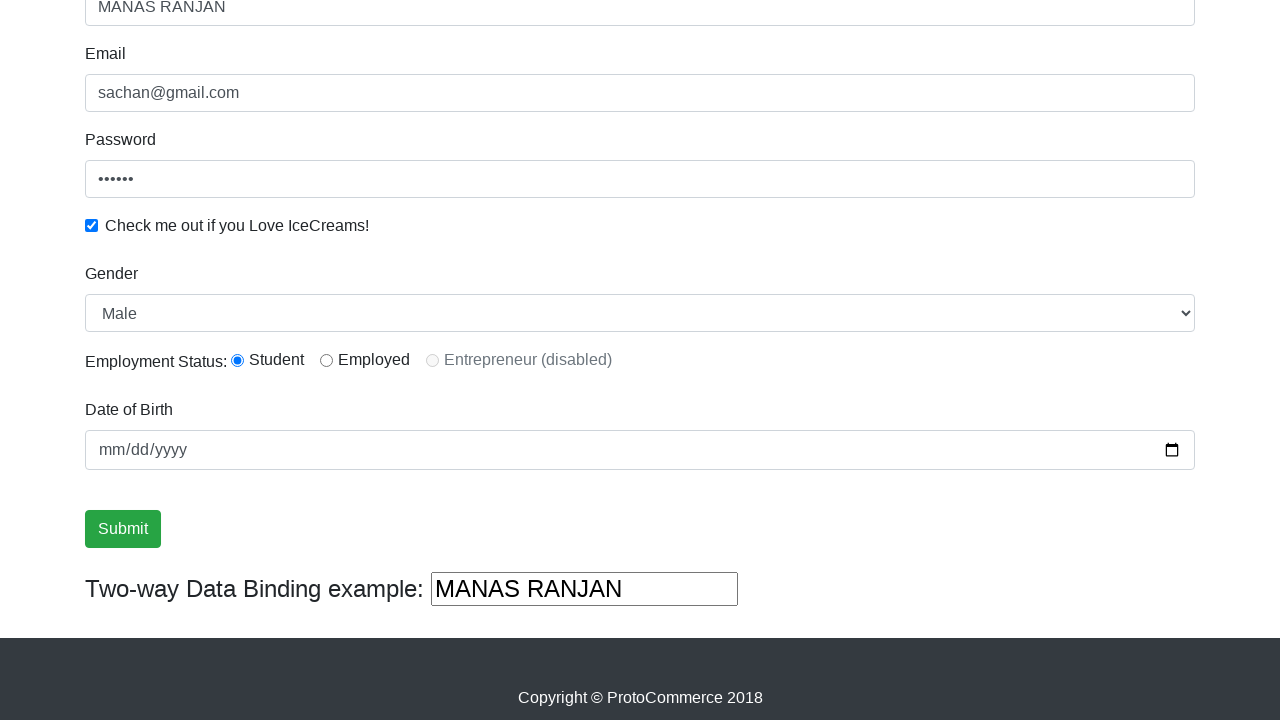

Success alert message appeared
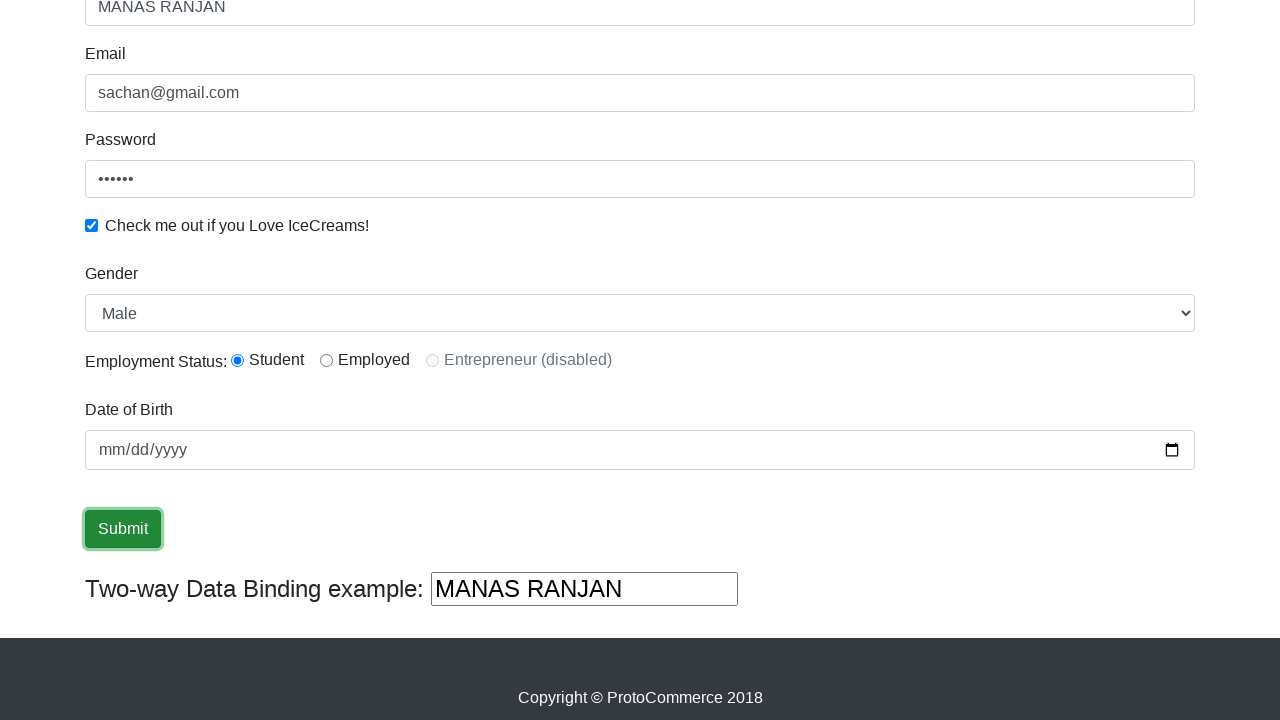

Retrieved success message: '
                    ×
                    Success! The Form has been submitted successfully!.
                  '
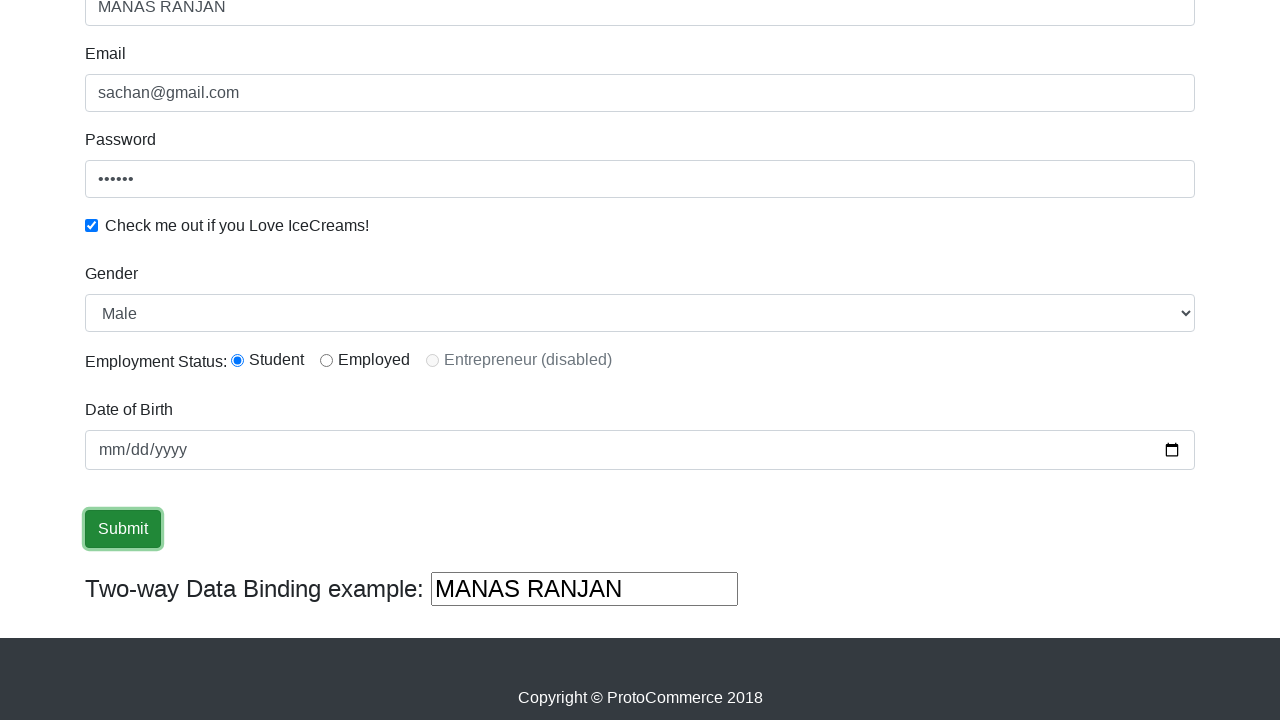

Verified 'Success' text in alert message
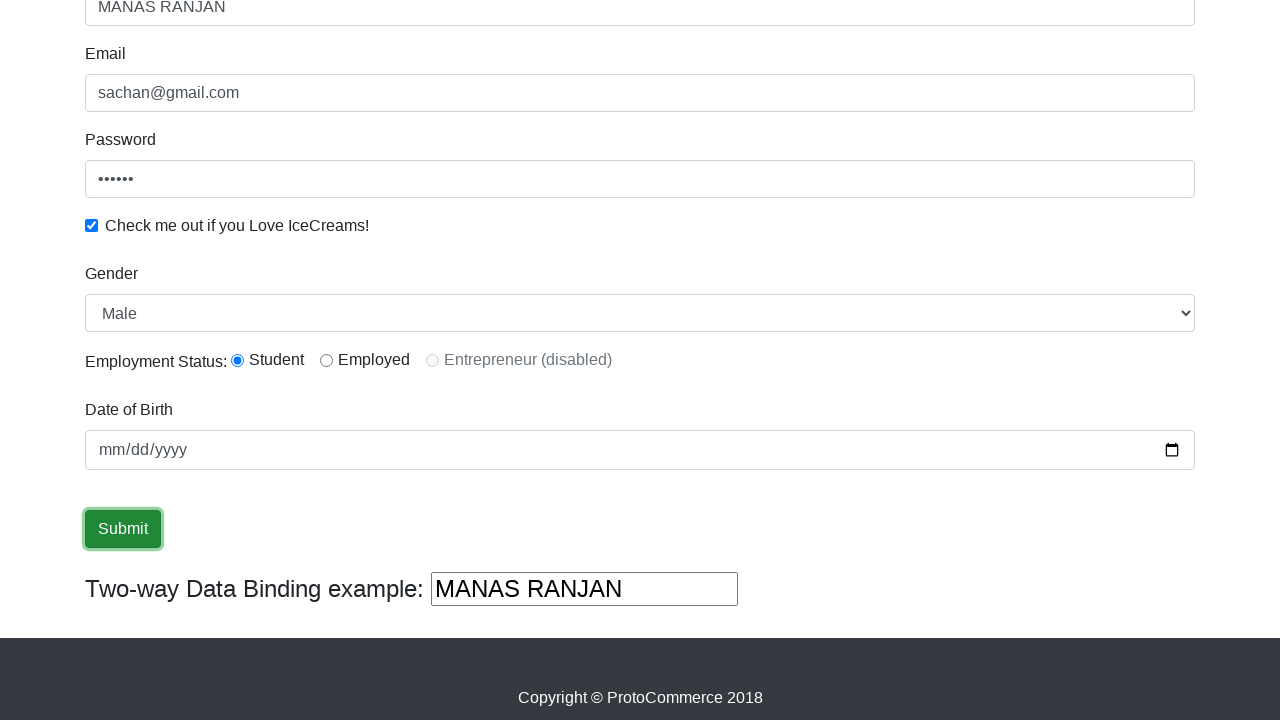

Cleared the second name field on (//input[@name='name'])[2]
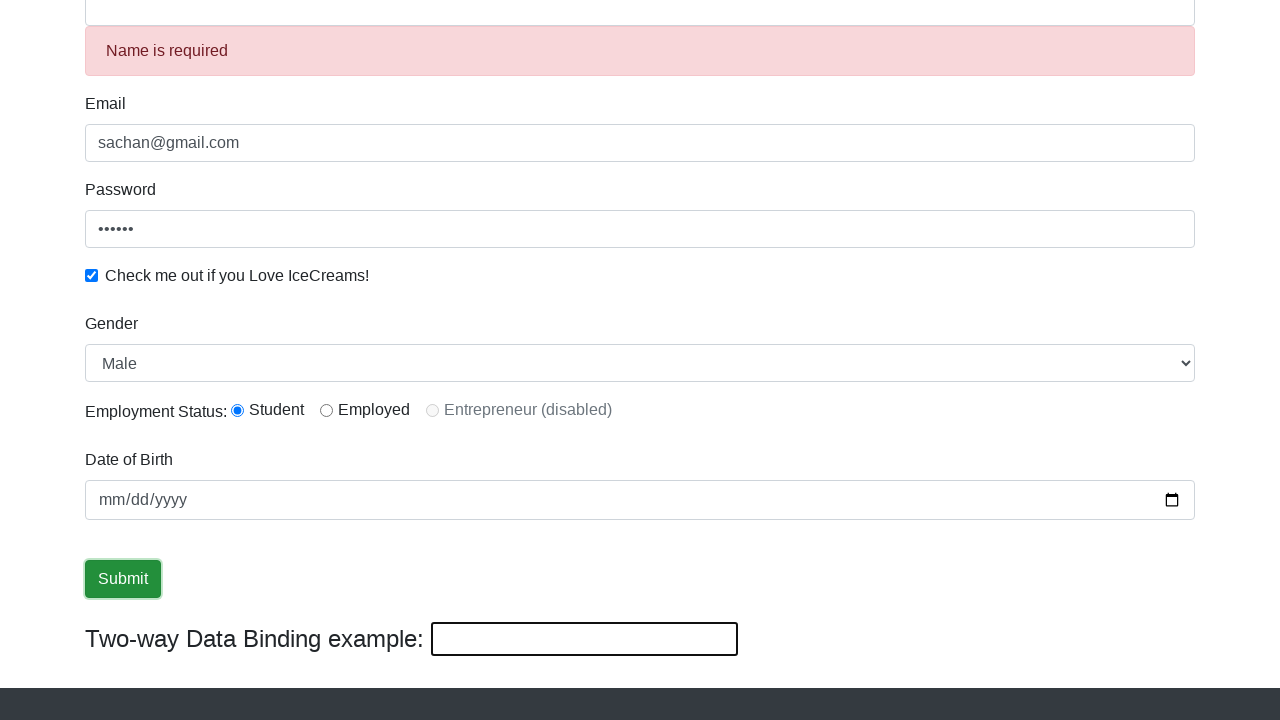

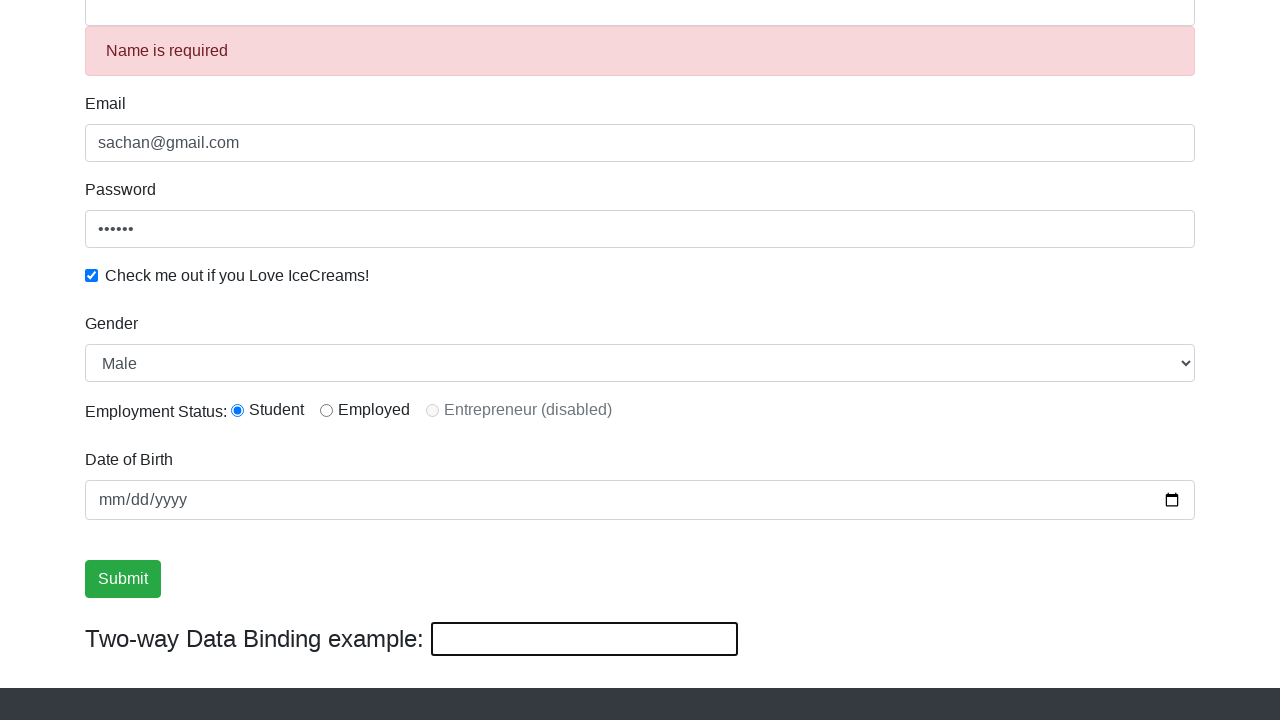